Tests the add/remove elements functionality by clicking the Add Element button 5 times and verifying the created elements

Starting URL: http://the-internet.herokuapp.com/add_remove_elements/

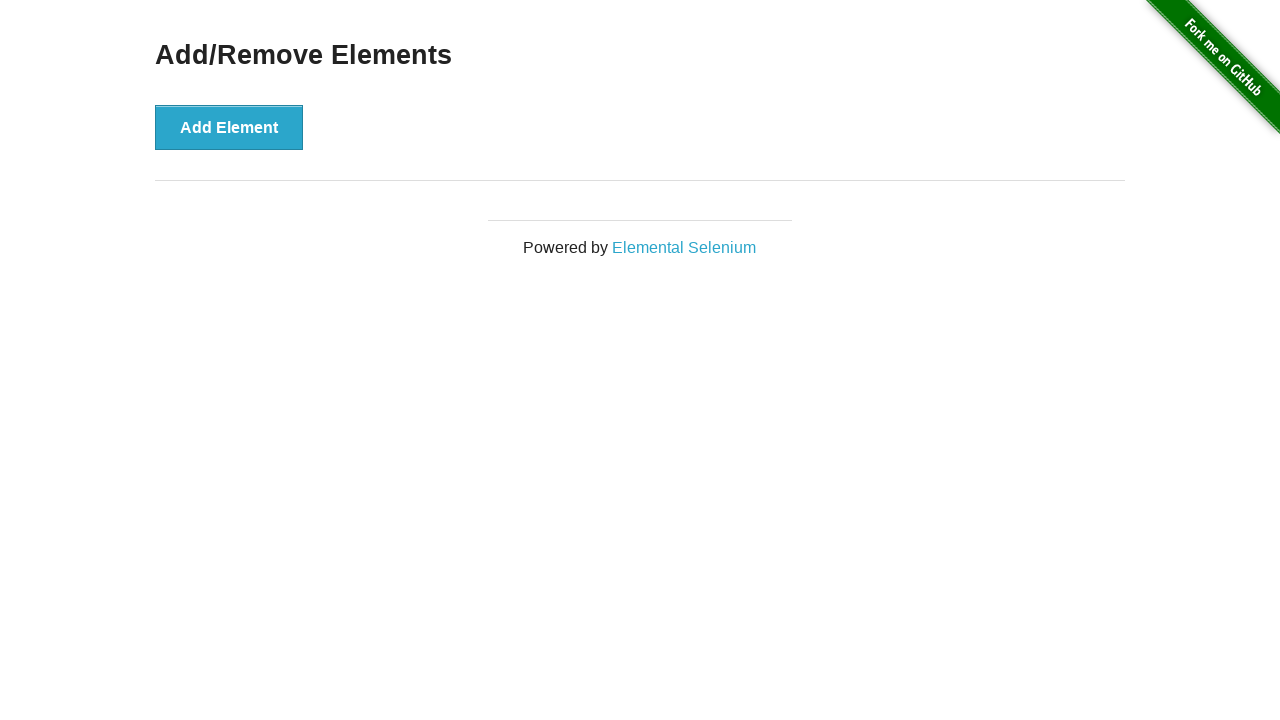

Clicked Add Element button (iteration 1/5) at (229, 127) on button
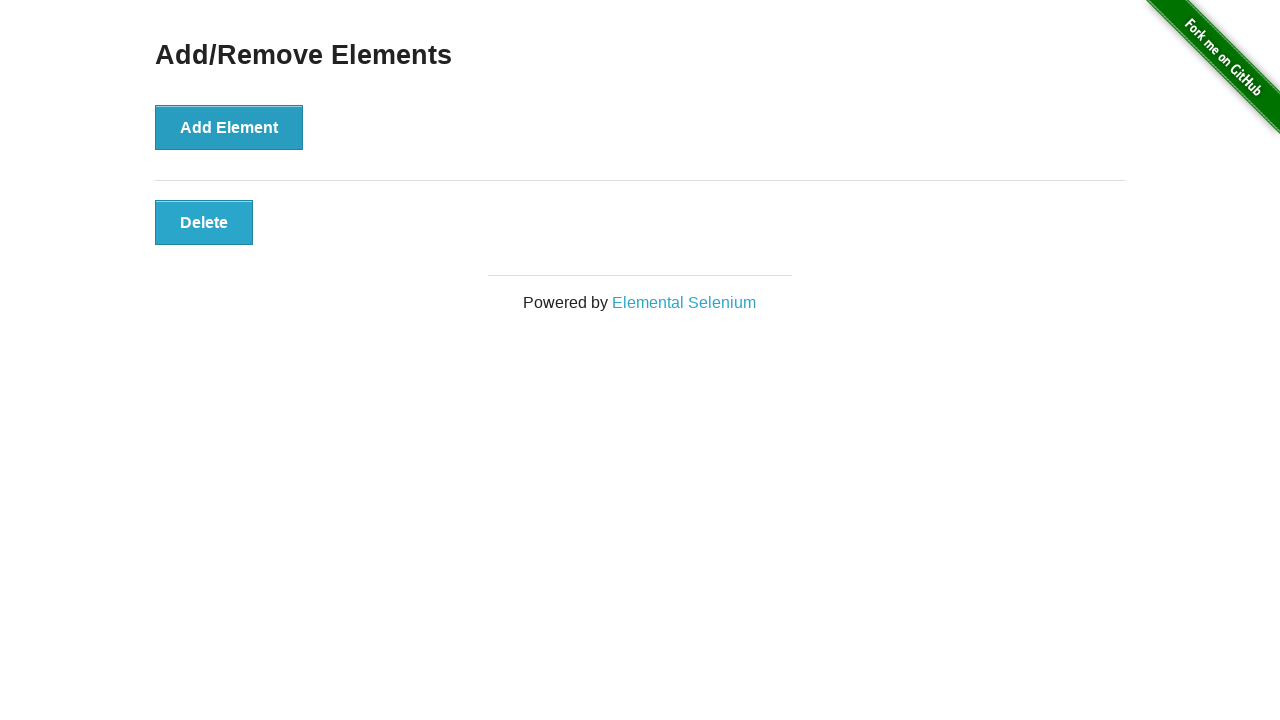

Clicked Add Element button (iteration 2/5) at (229, 127) on button
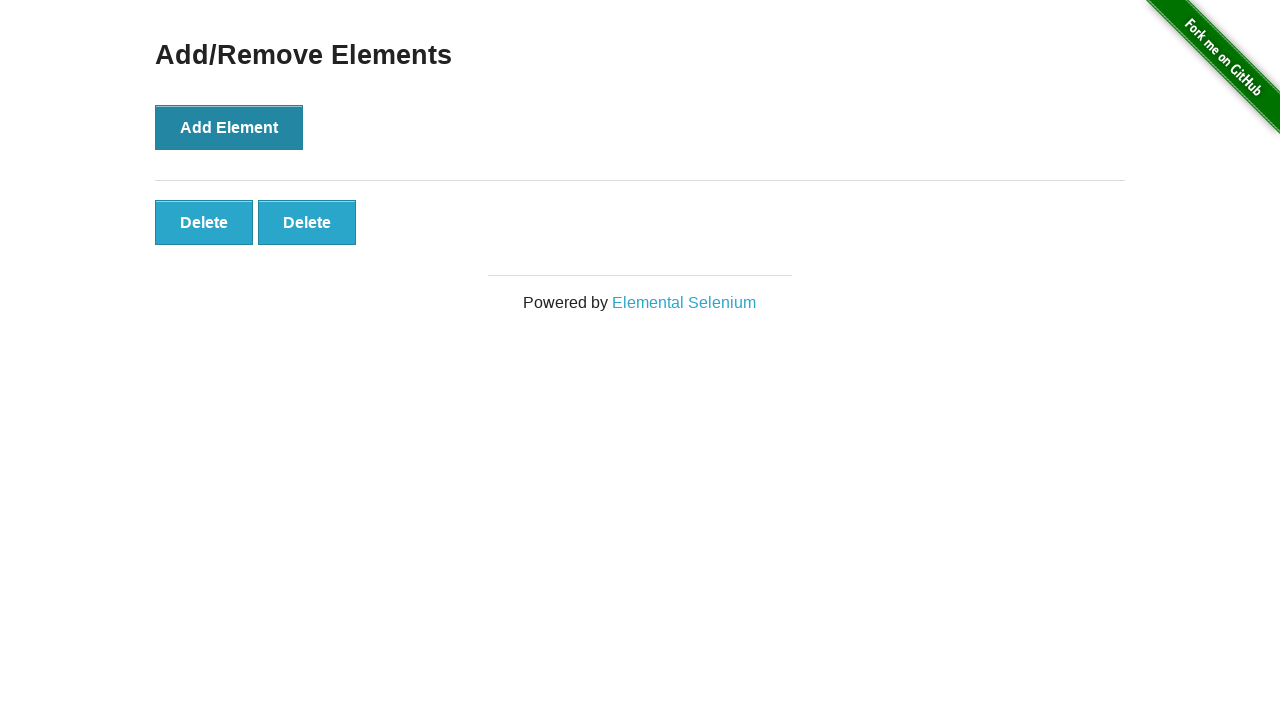

Clicked Add Element button (iteration 3/5) at (229, 127) on button
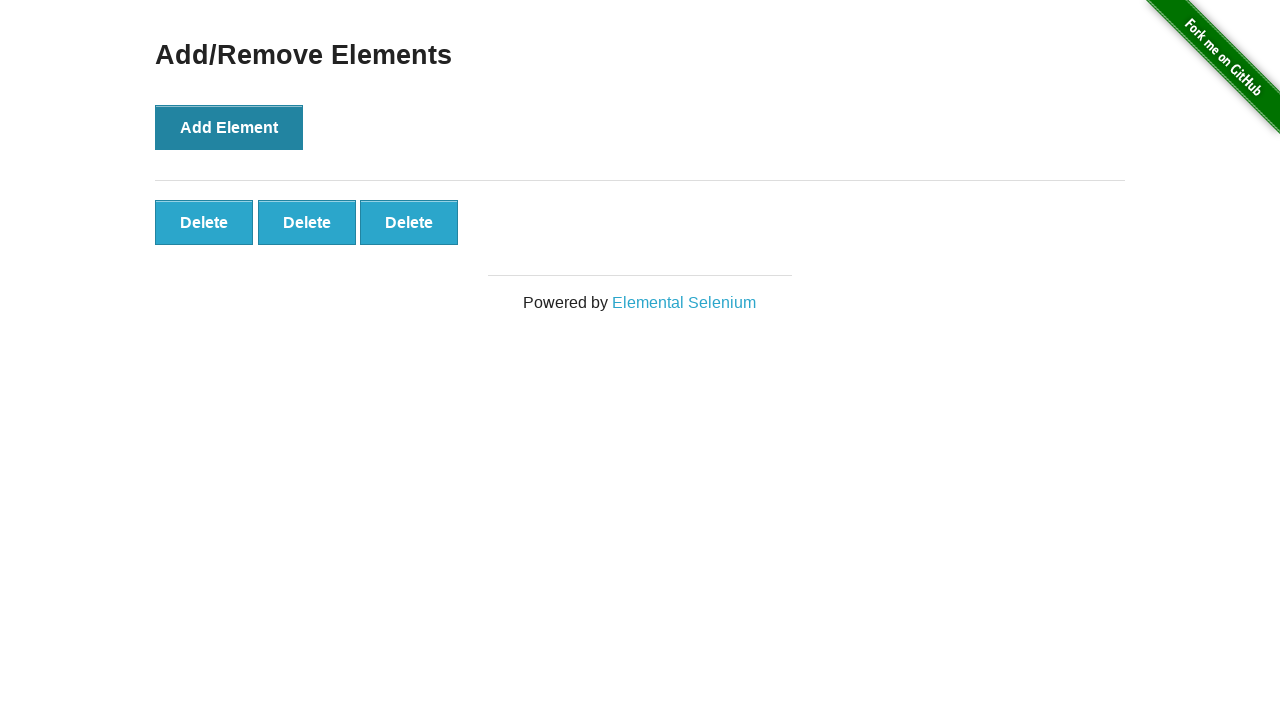

Clicked Add Element button (iteration 4/5) at (229, 127) on button
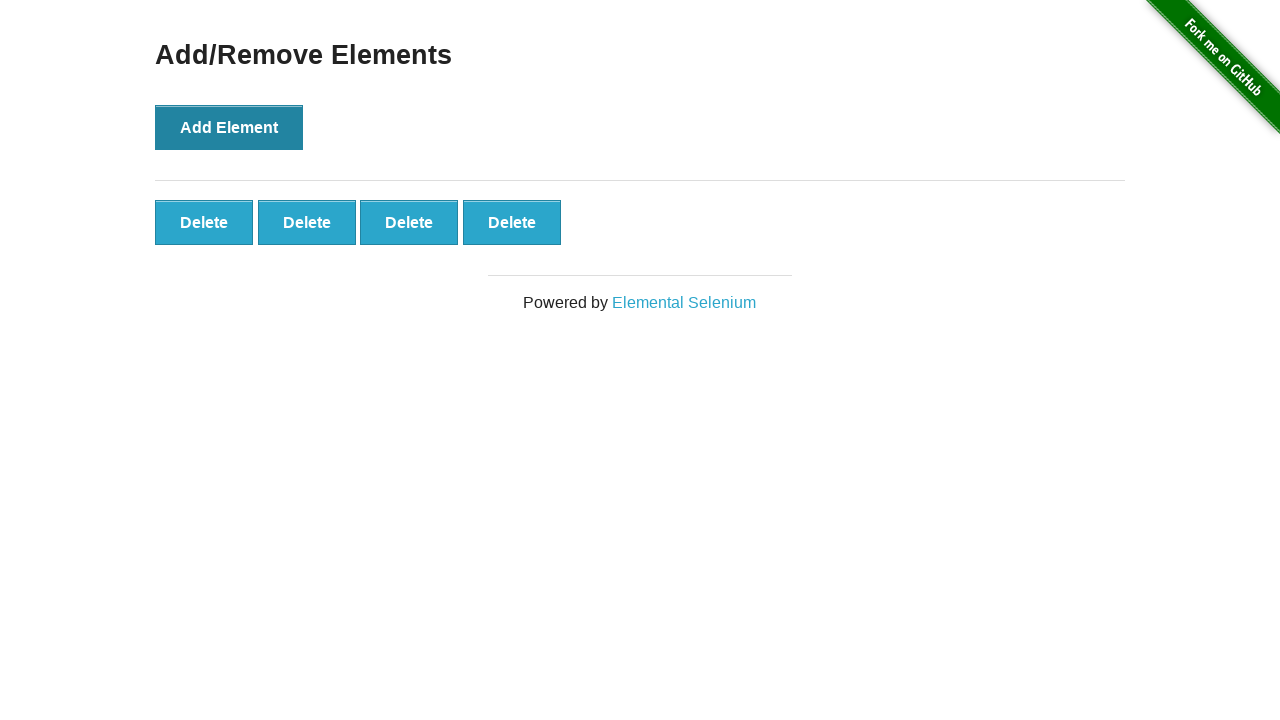

Clicked Add Element button (iteration 5/5) at (229, 127) on button
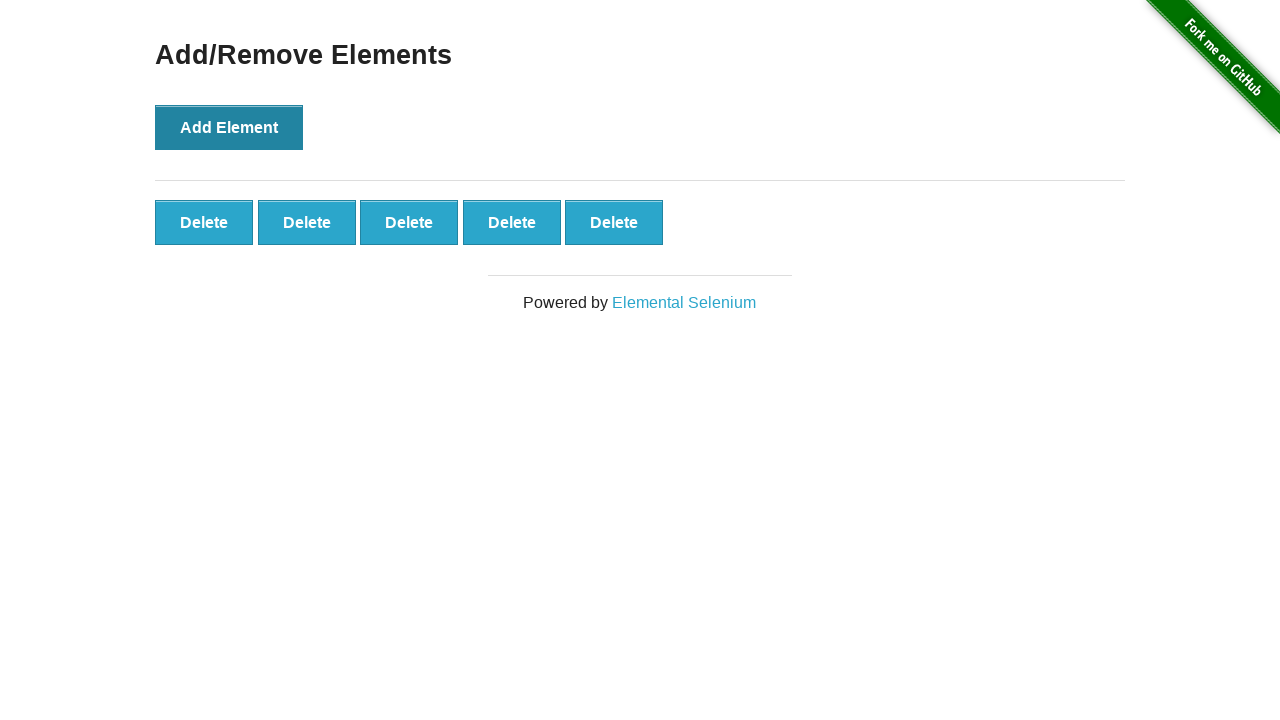

Waited for delete buttons to be created
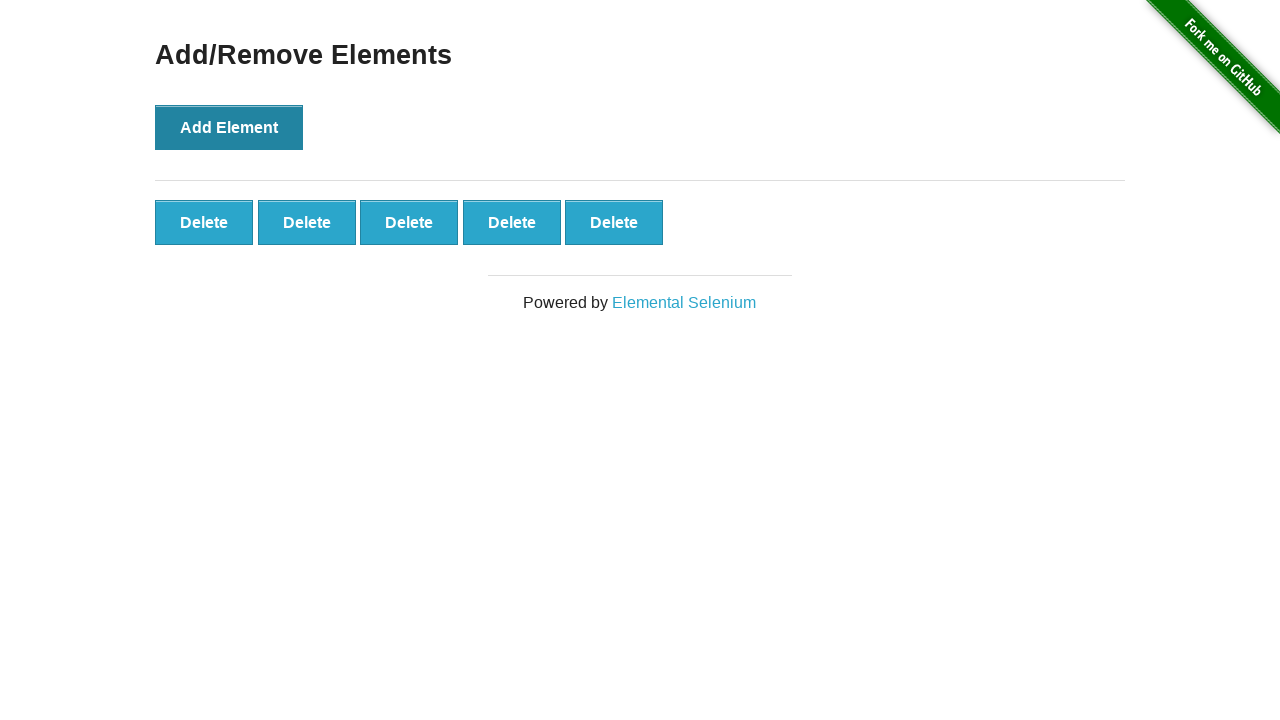

Verified that 5 delete buttons were created
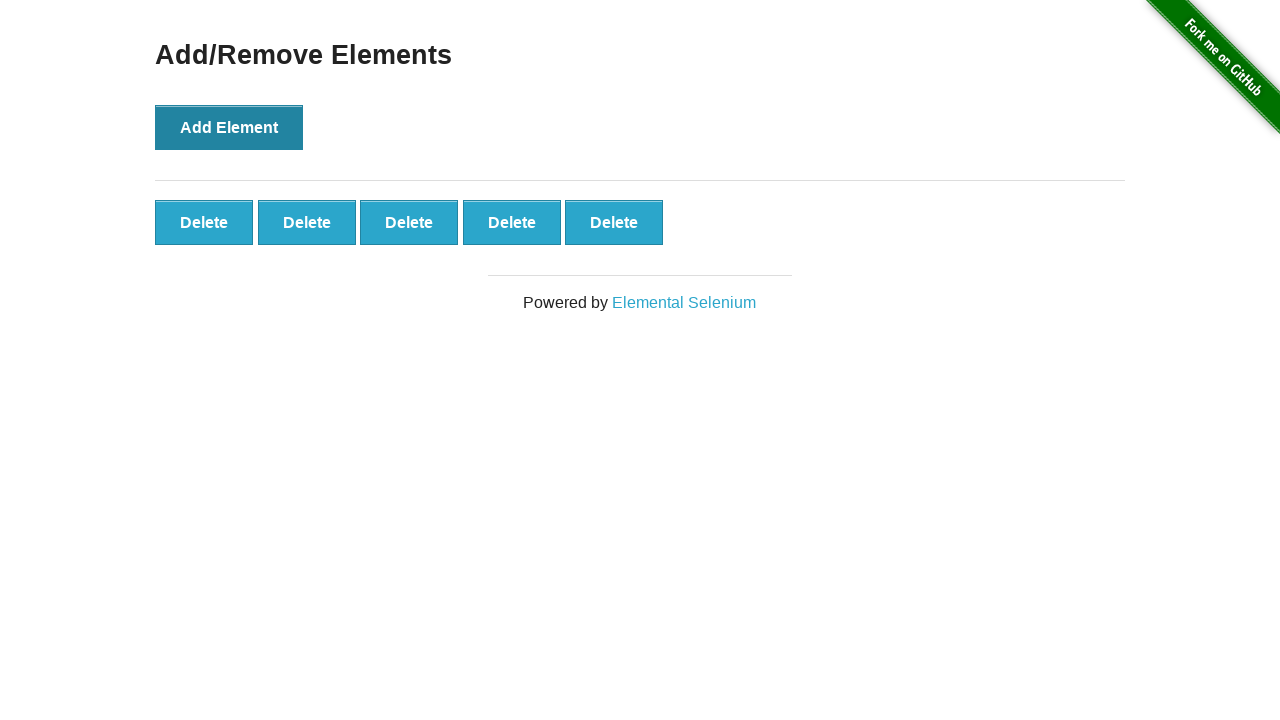

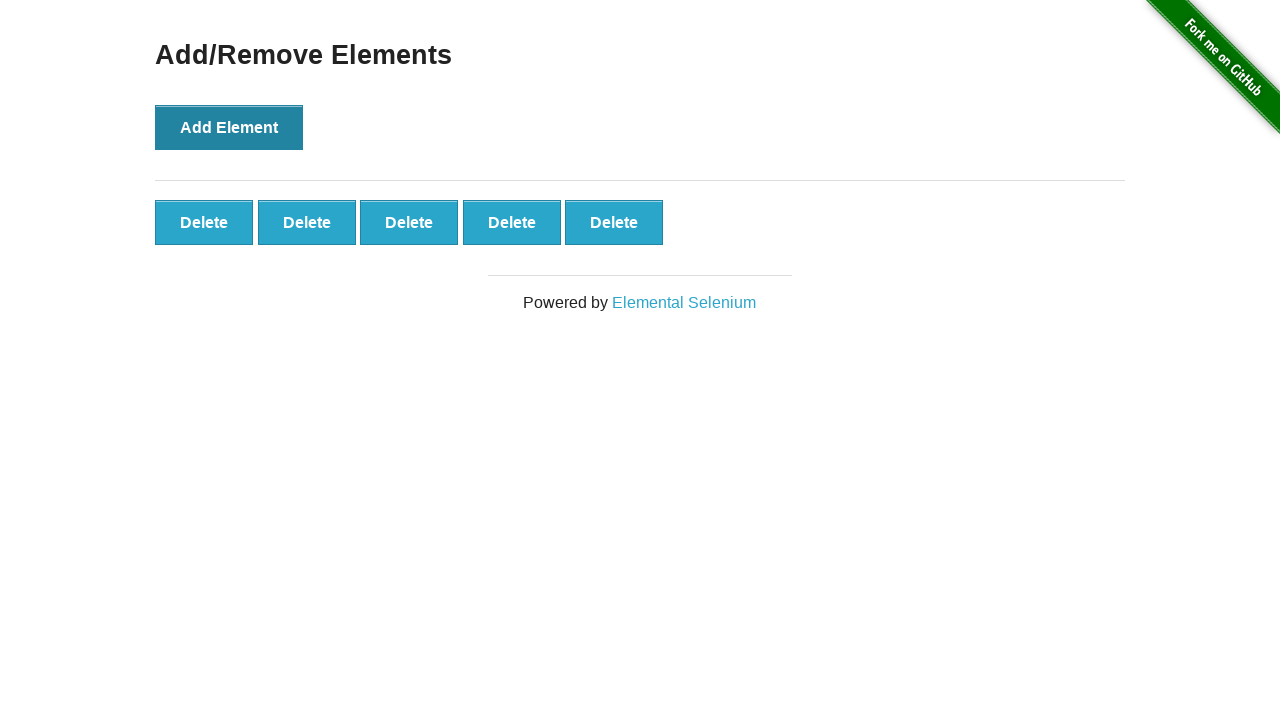